Tests email format validation on the registration form by entering an invalid email format.

Starting URL: https://naveenautomationlabs.com/opencart/index.php?route=common/home

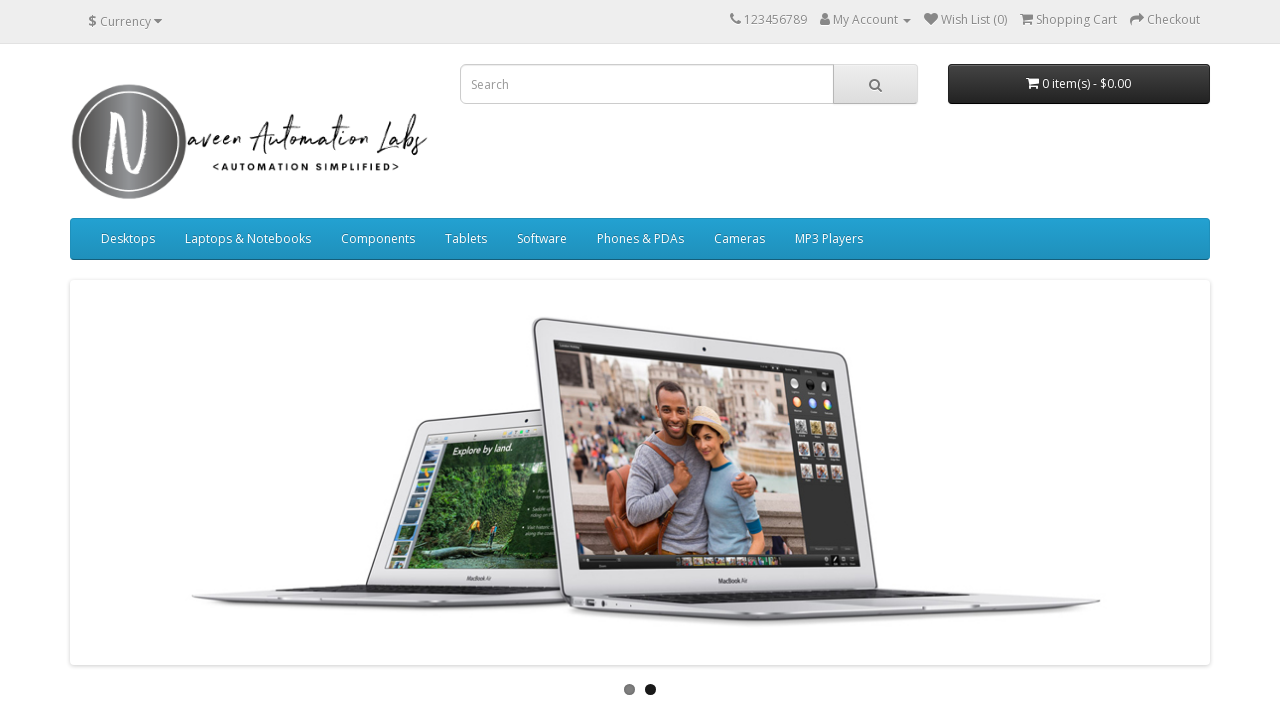

Waited for My Account dropdown to be visible
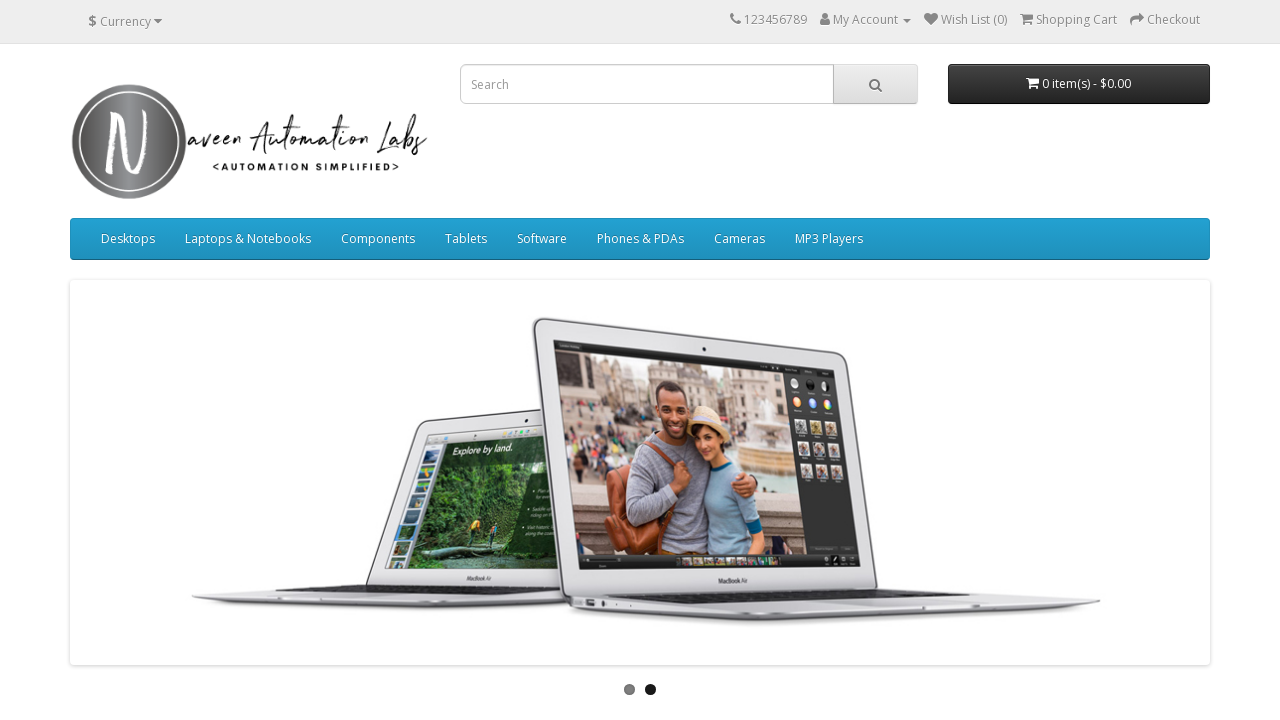

Clicked on My Account dropdown at (866, 20) on xpath=//span[text()='My Account']
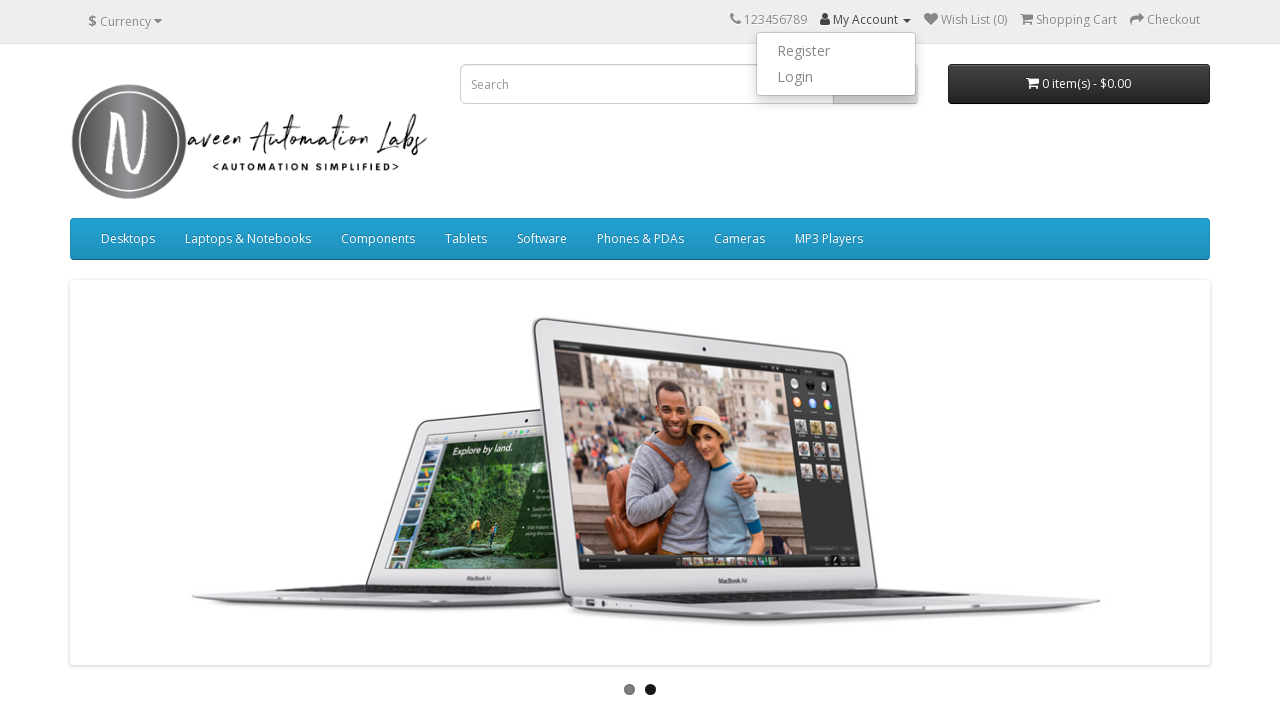

Waited for Register button to be visible
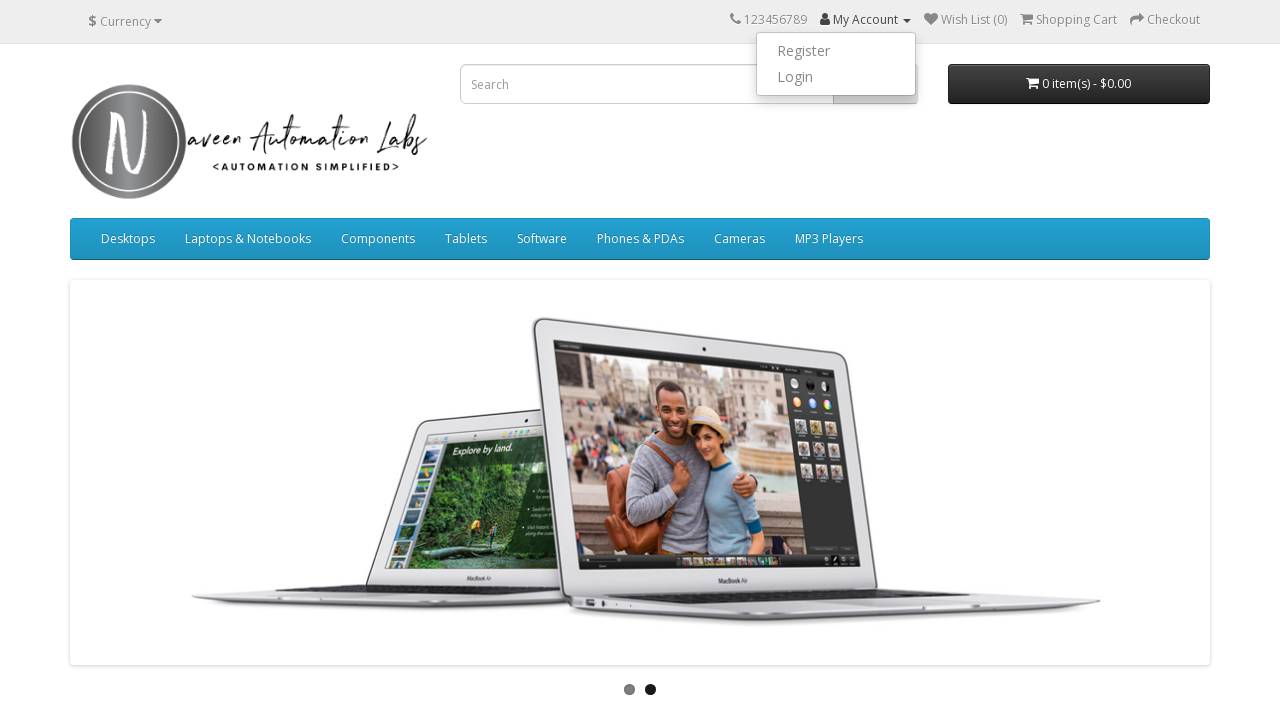

Clicked on Register button in dropdown menu at (836, 51) on ul.dropdown-menu.dropdown-menu-right > li:nth-child(1) > a
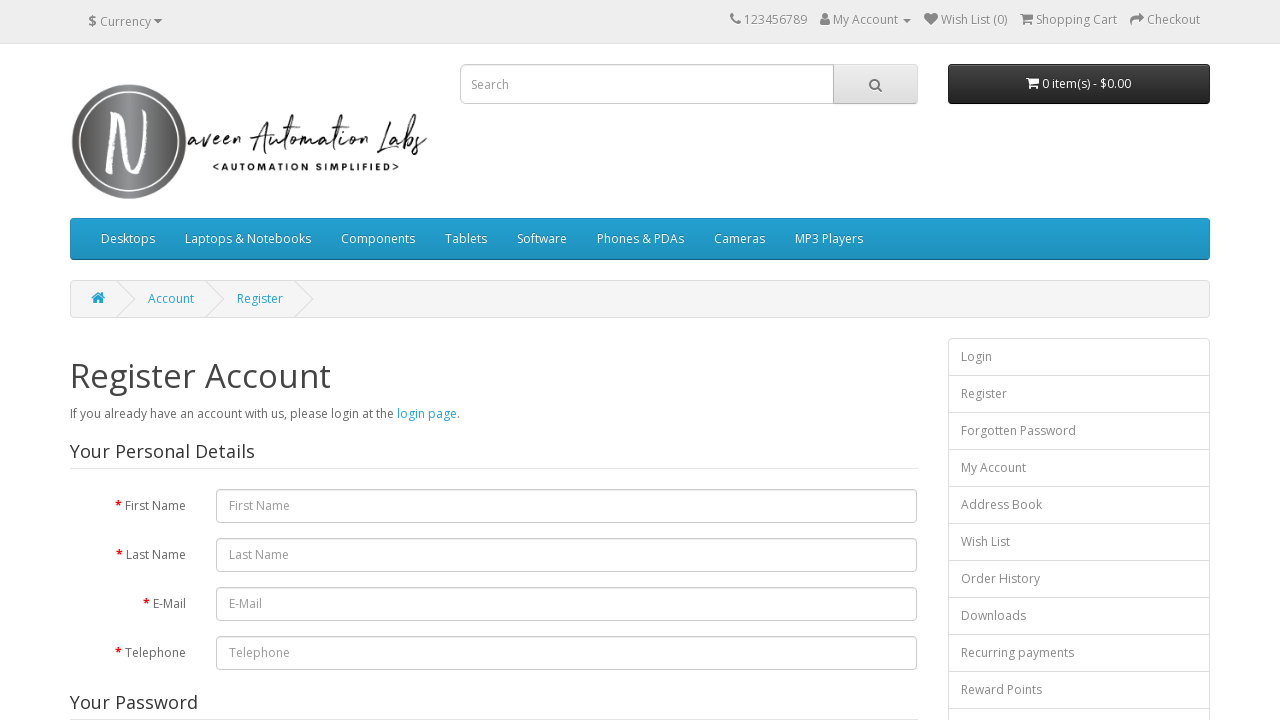

Waited for email input field to be visible
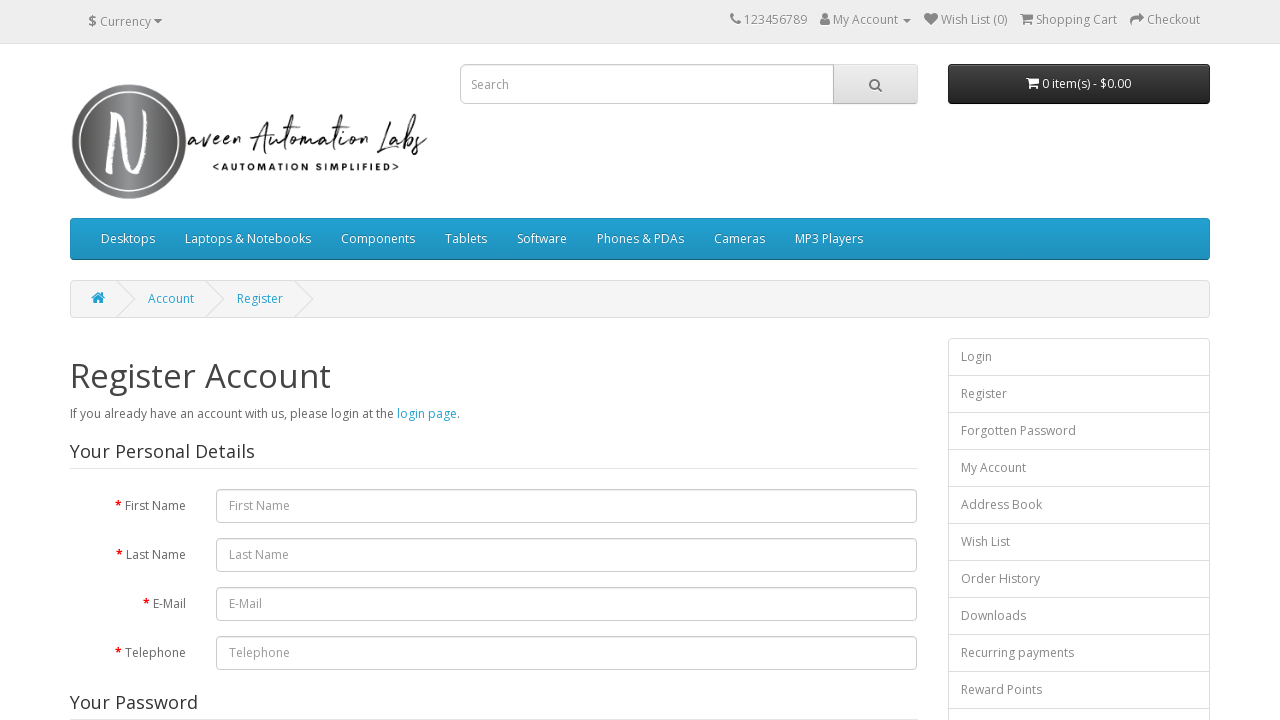

Entered invalid email format 'williamscottcom1245' (missing @ symbol) into email field on input#input-email
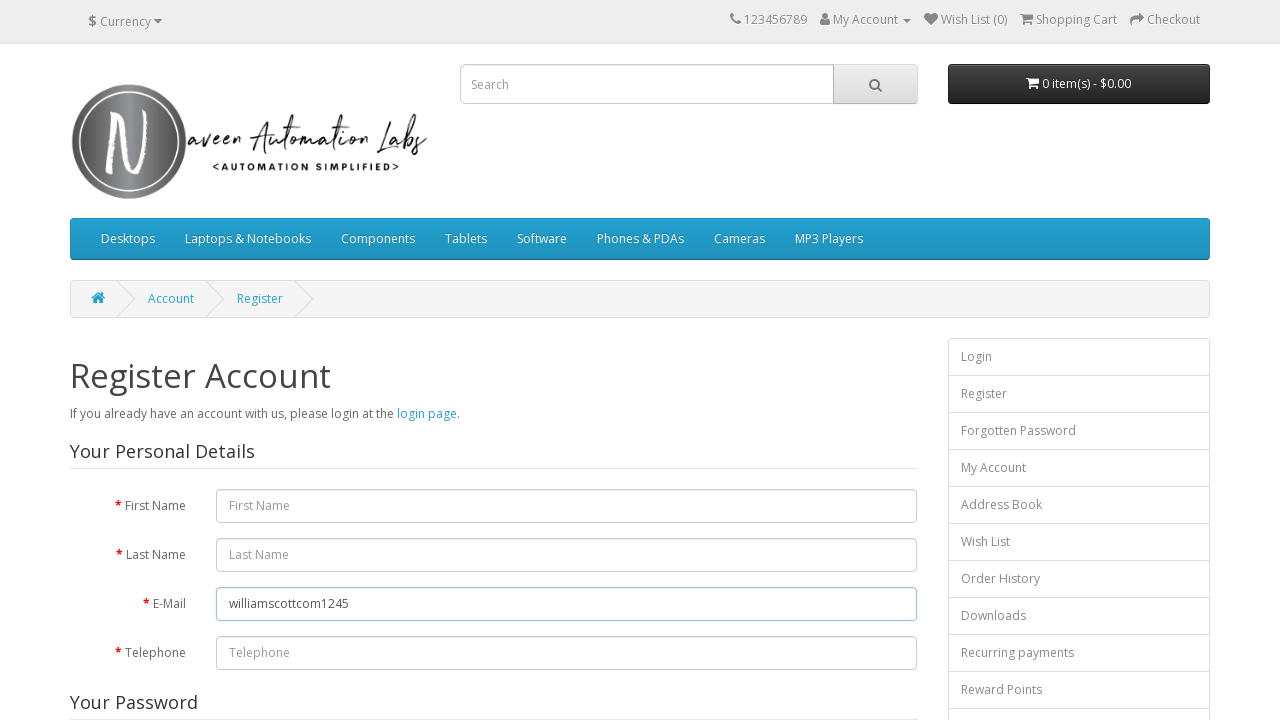

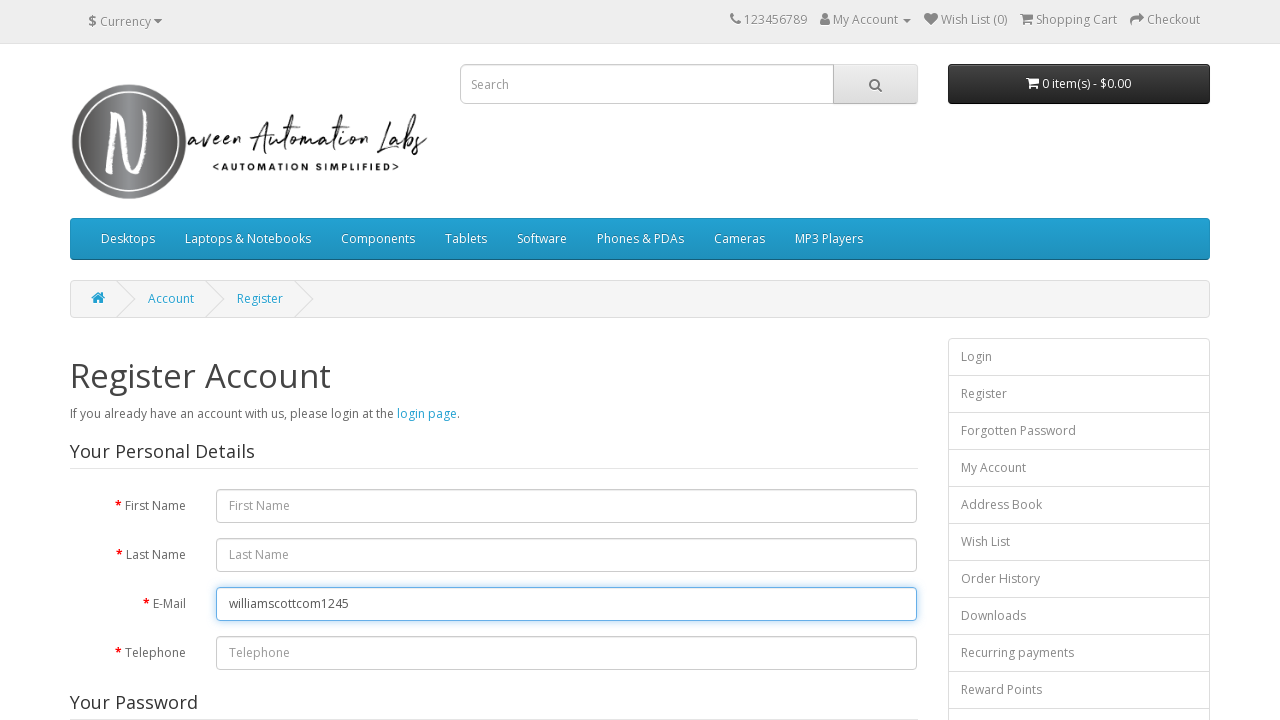